Tests clicking a button with a specific CSS class and handling the resulting JavaScript alert on the UI Testing Playground class attribute challenge page

Starting URL: http://uitestingplayground.com/classattr

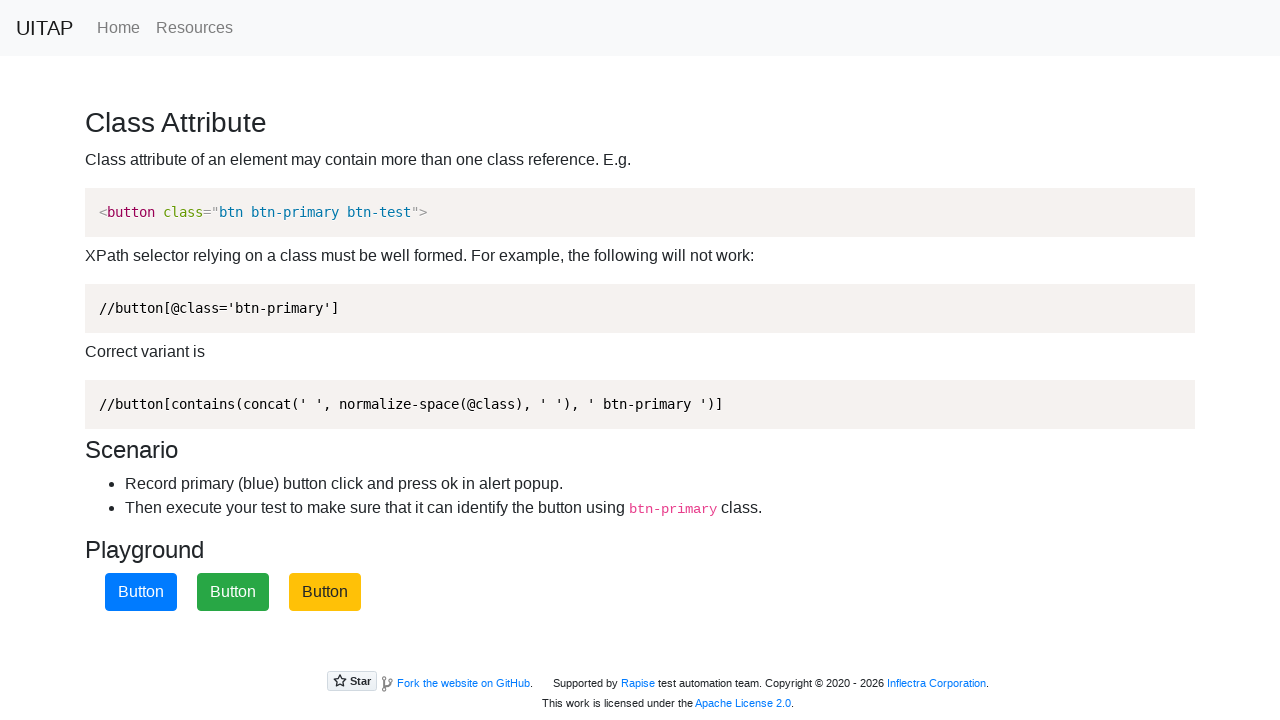

Clicked the primary button with CSS class btn-primary at (141, 592) on .btn-primary
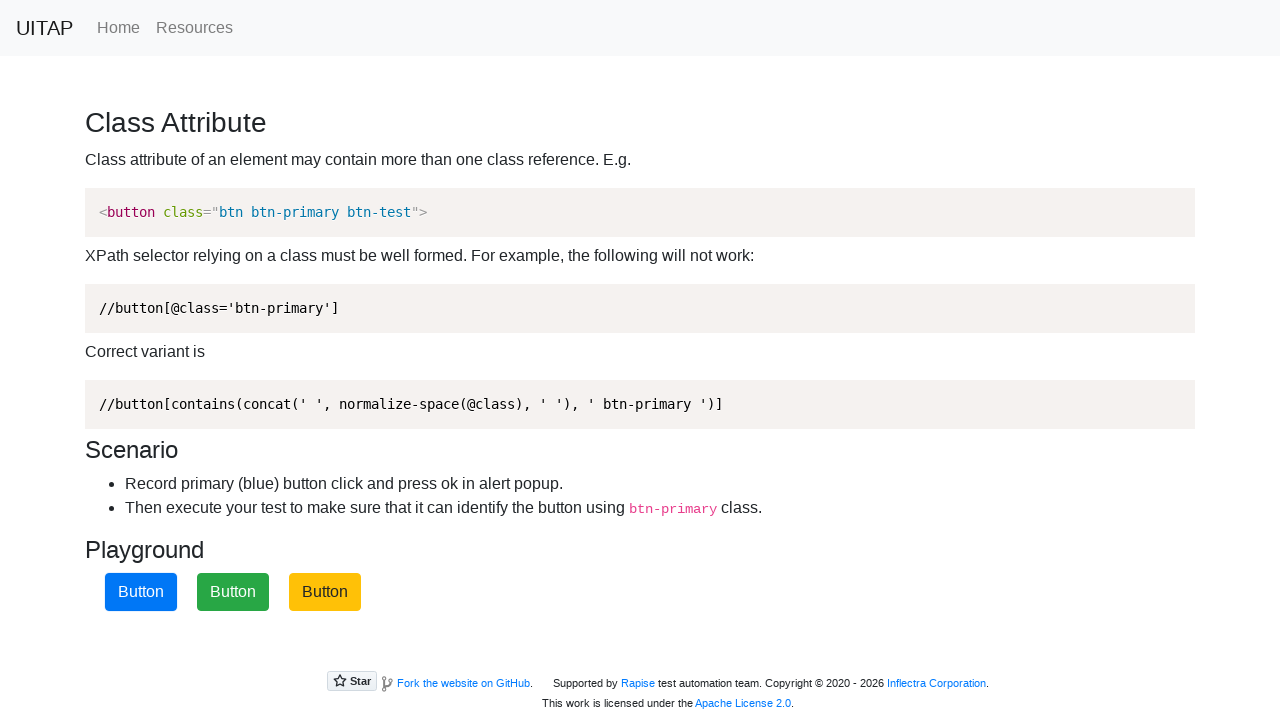

Set up dialog handler to accept JavaScript alerts
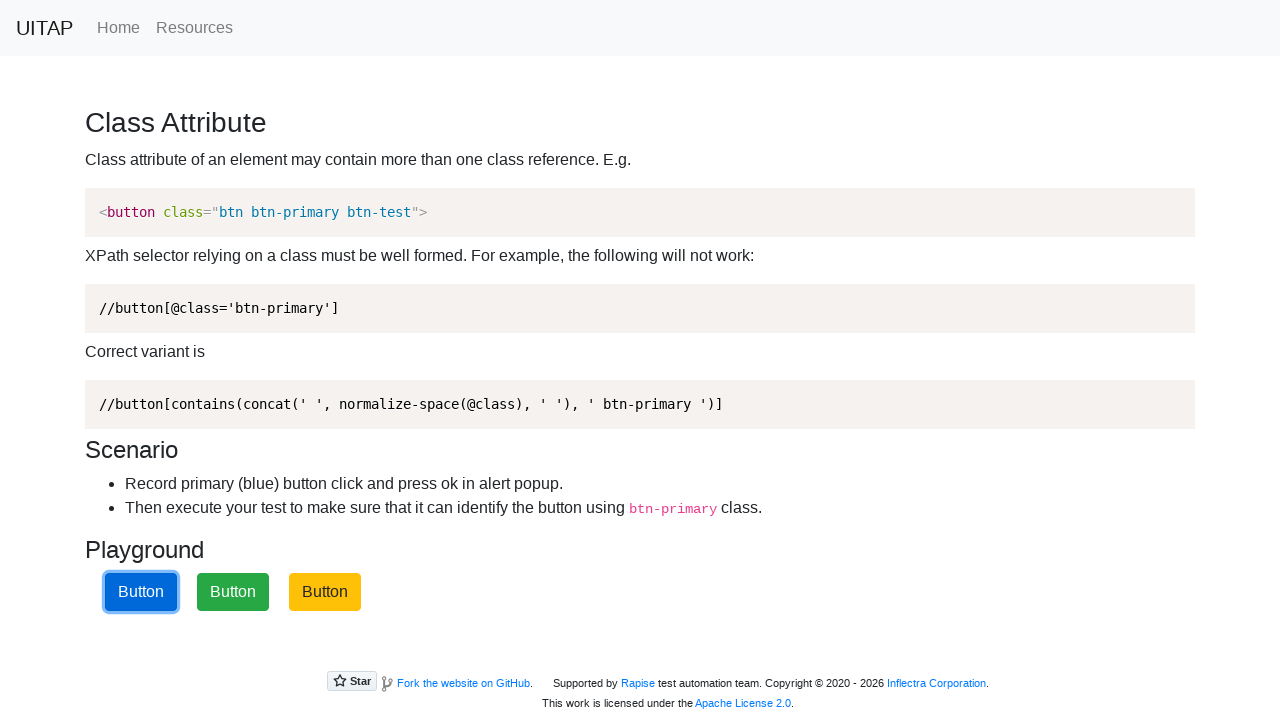

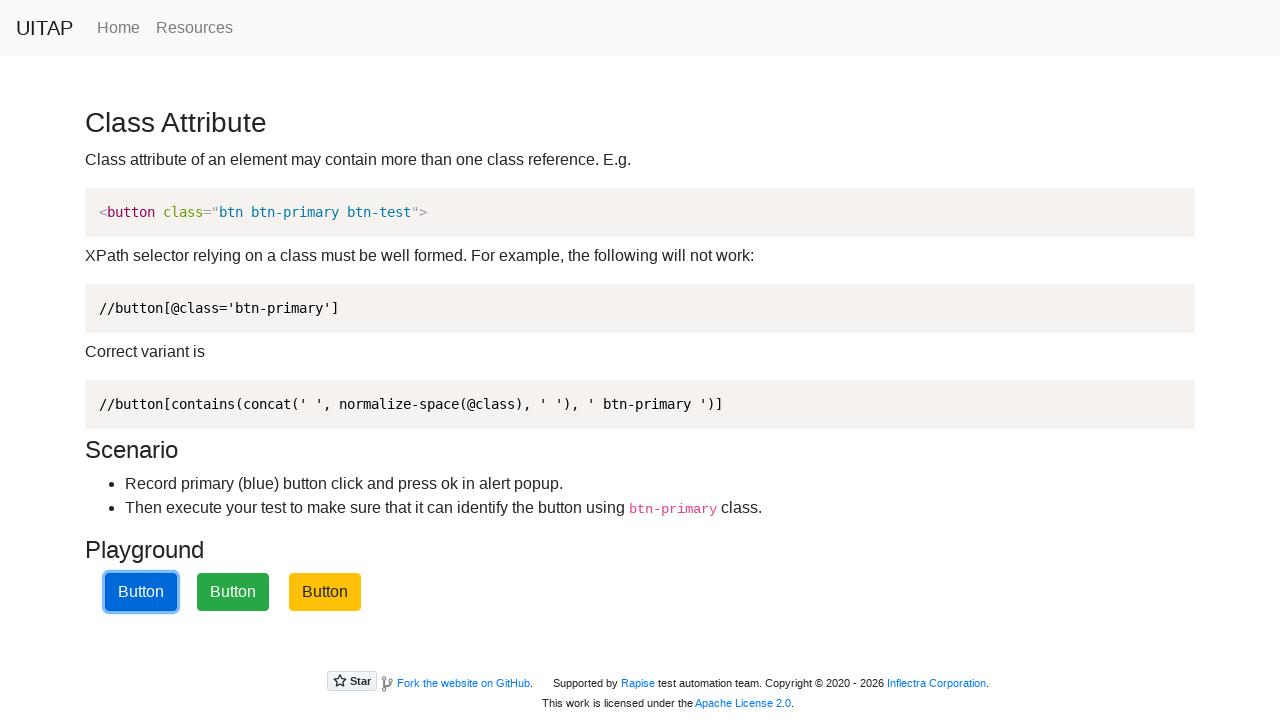